Tests hover functionality by moving mouse over an image element to reveal hidden text

Starting URL: https://the-internet.herokuapp.com/hovers

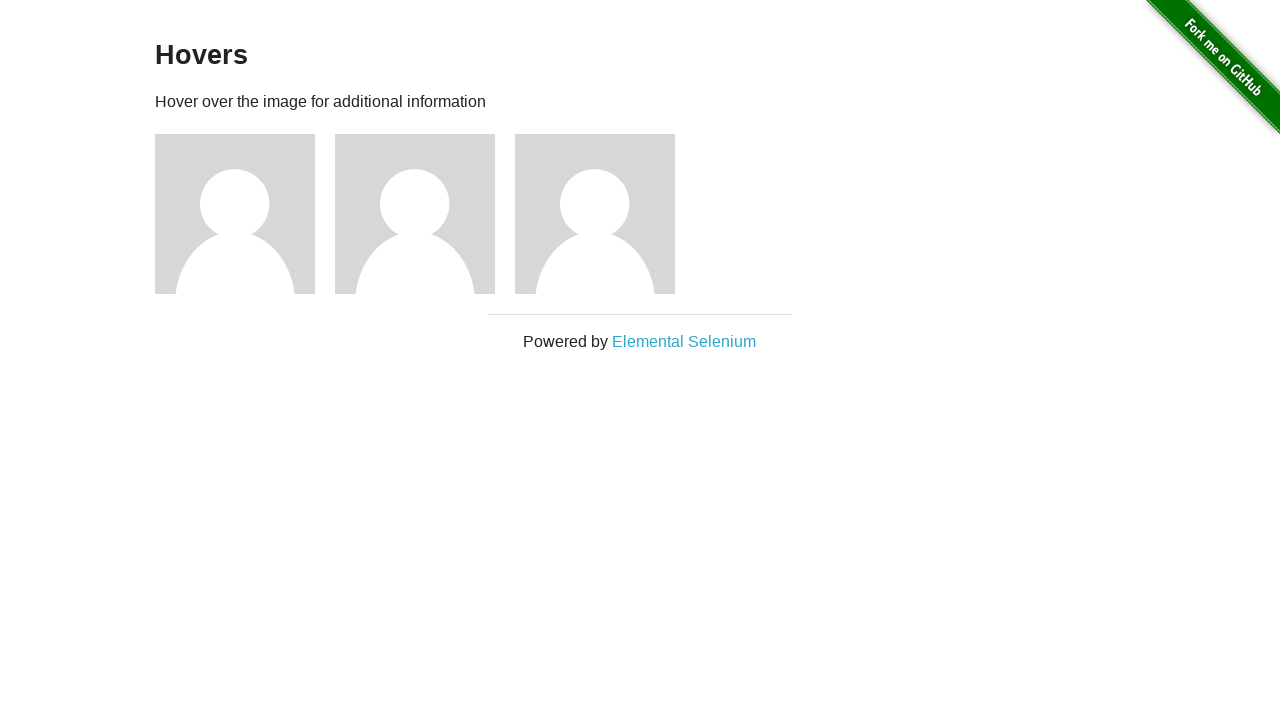

Hovered over the first image element to reveal hidden text at (235, 214) on xpath=//div[@class='example']//div[1]//img[1]
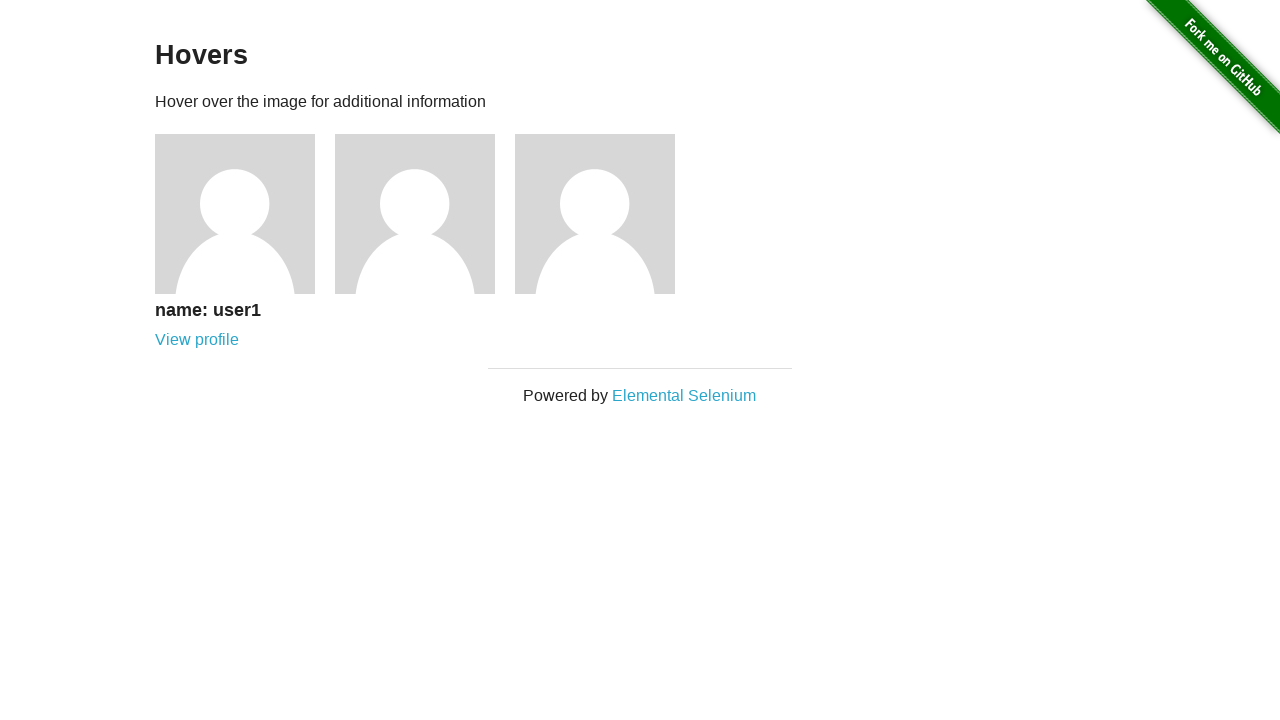

Located user info element after hover
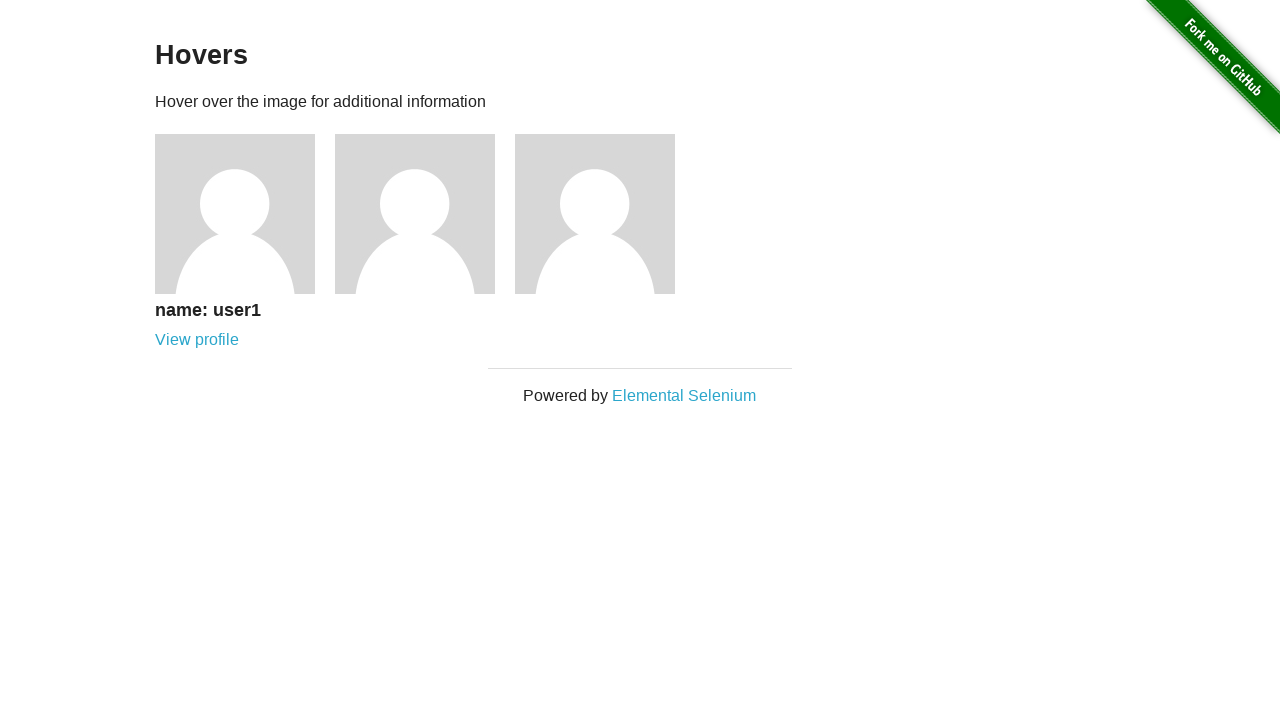

Verified that user info is visible after hovering
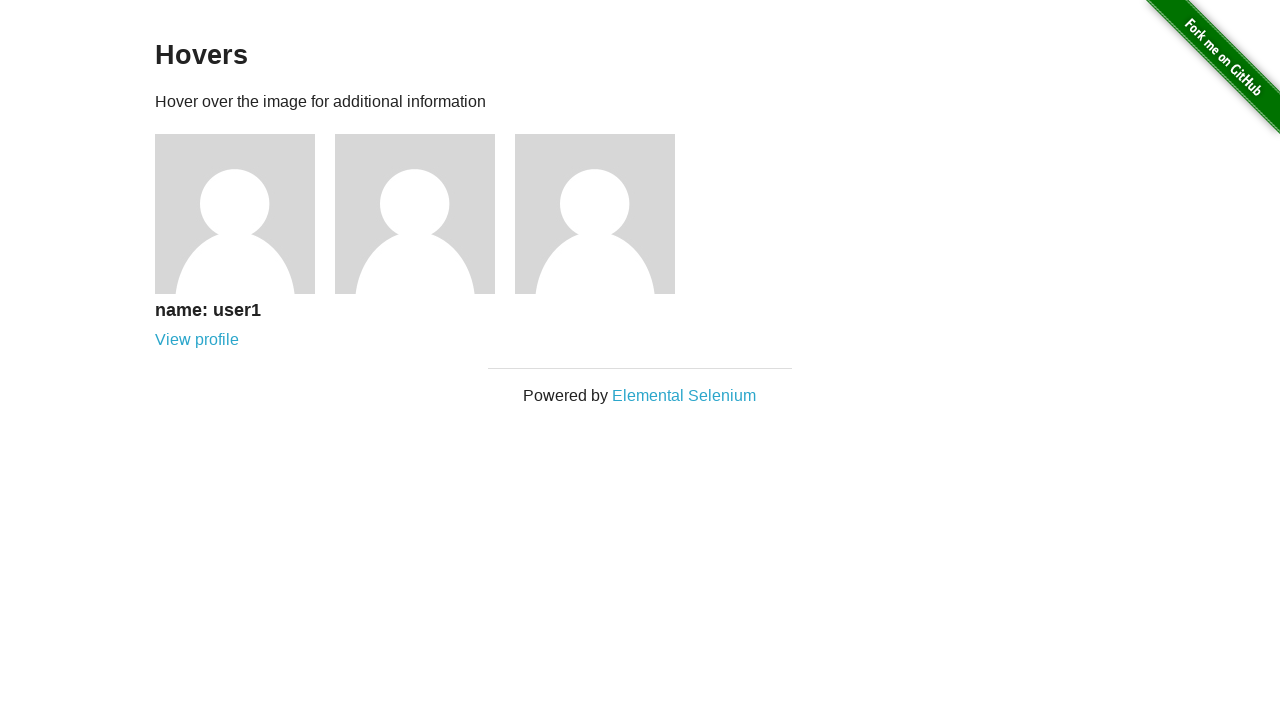

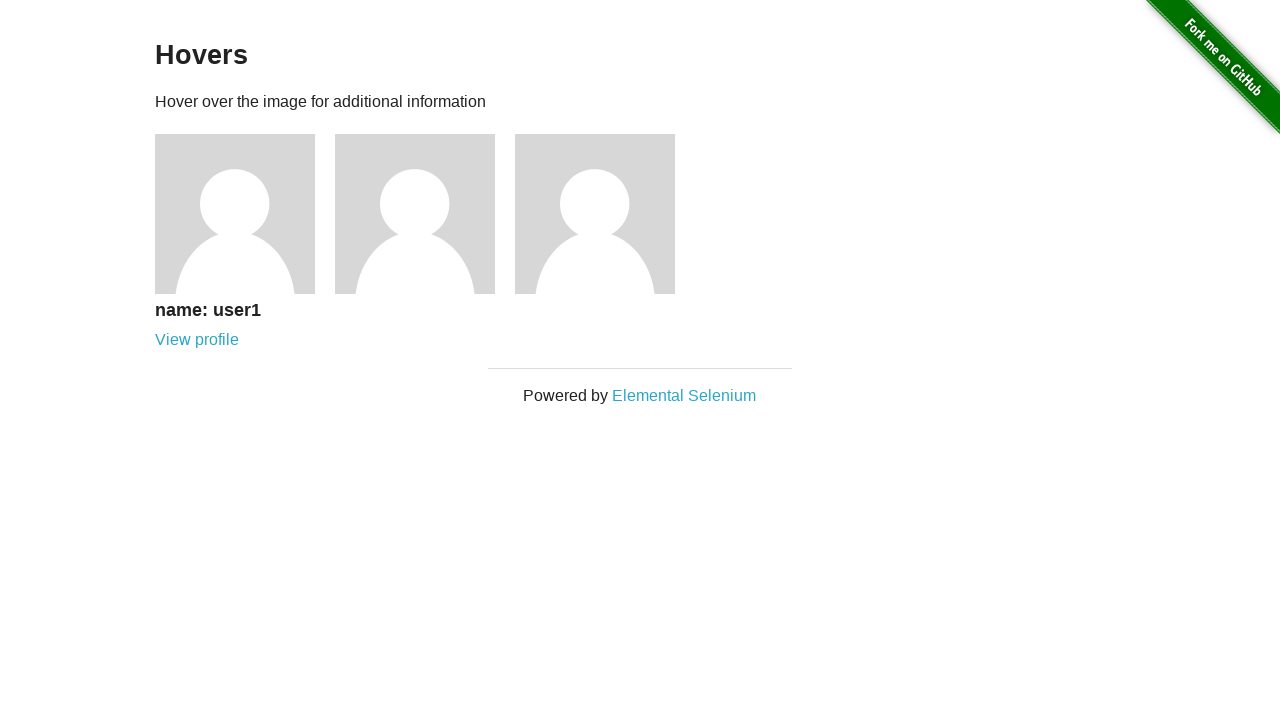